Navigates to Browse Languages section, clicks on letter M, and verifies that MySQL is listed as a language.

Starting URL: http://www.99-bottles-of-beer.net/

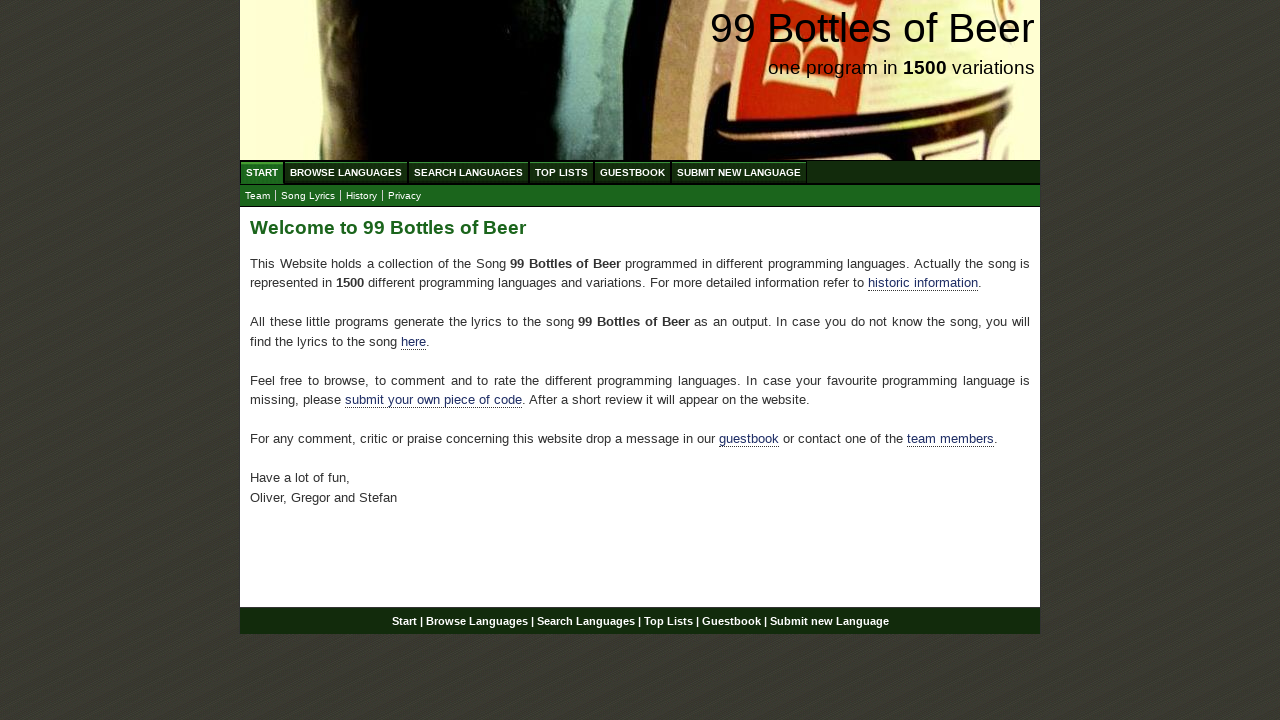

Clicked on Browse Languages link at (346, 172) on a[href='/abc.html']
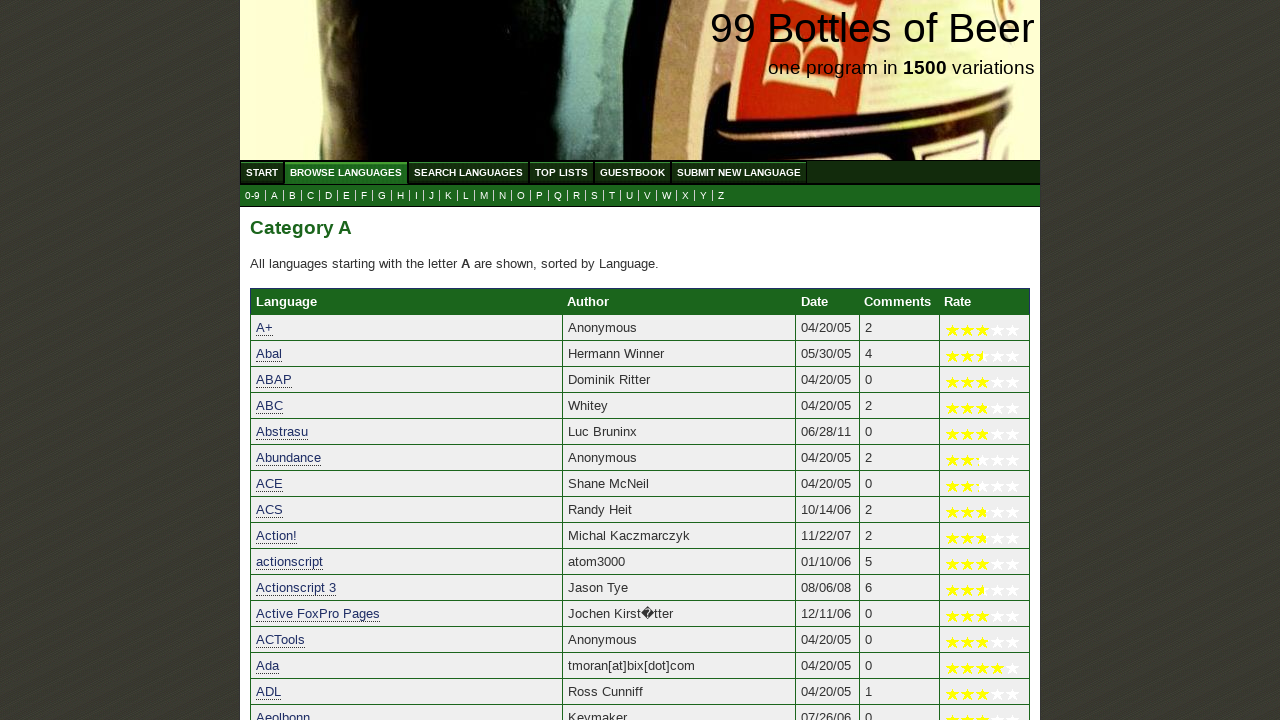

Clicked on letter M to filter languages at (484, 196) on a[href='m.html']
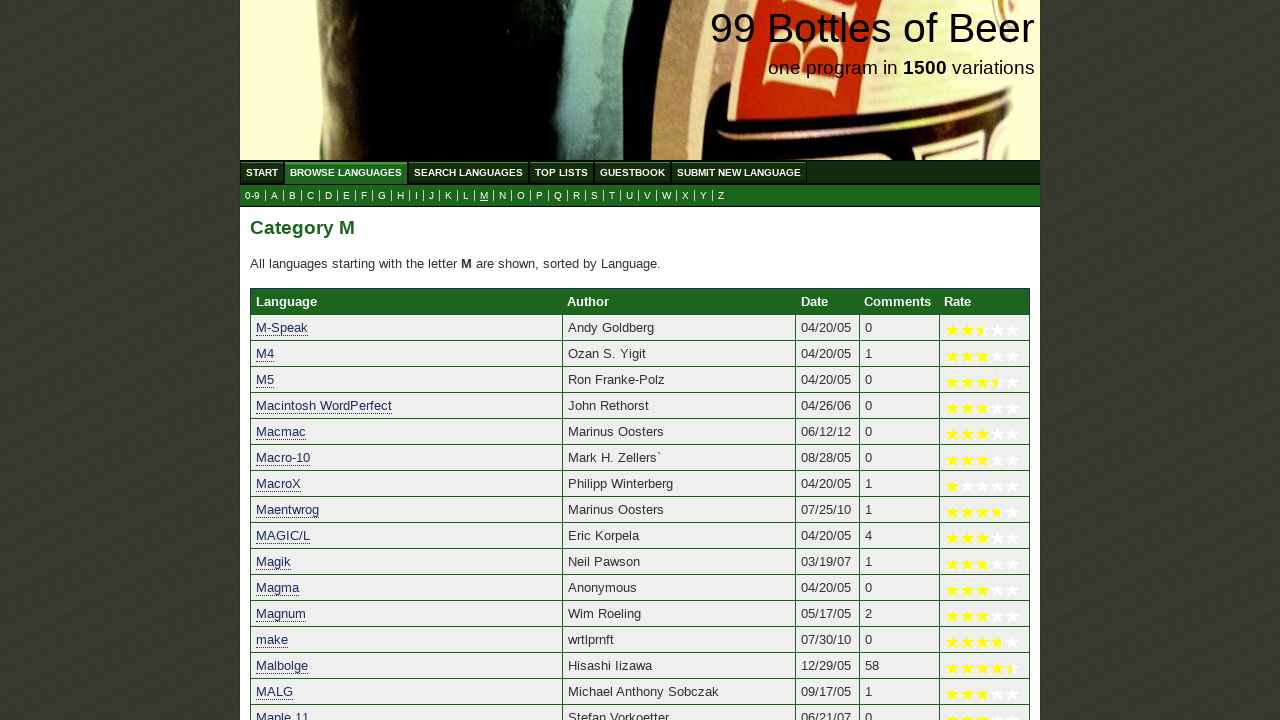

Located MySQL language link
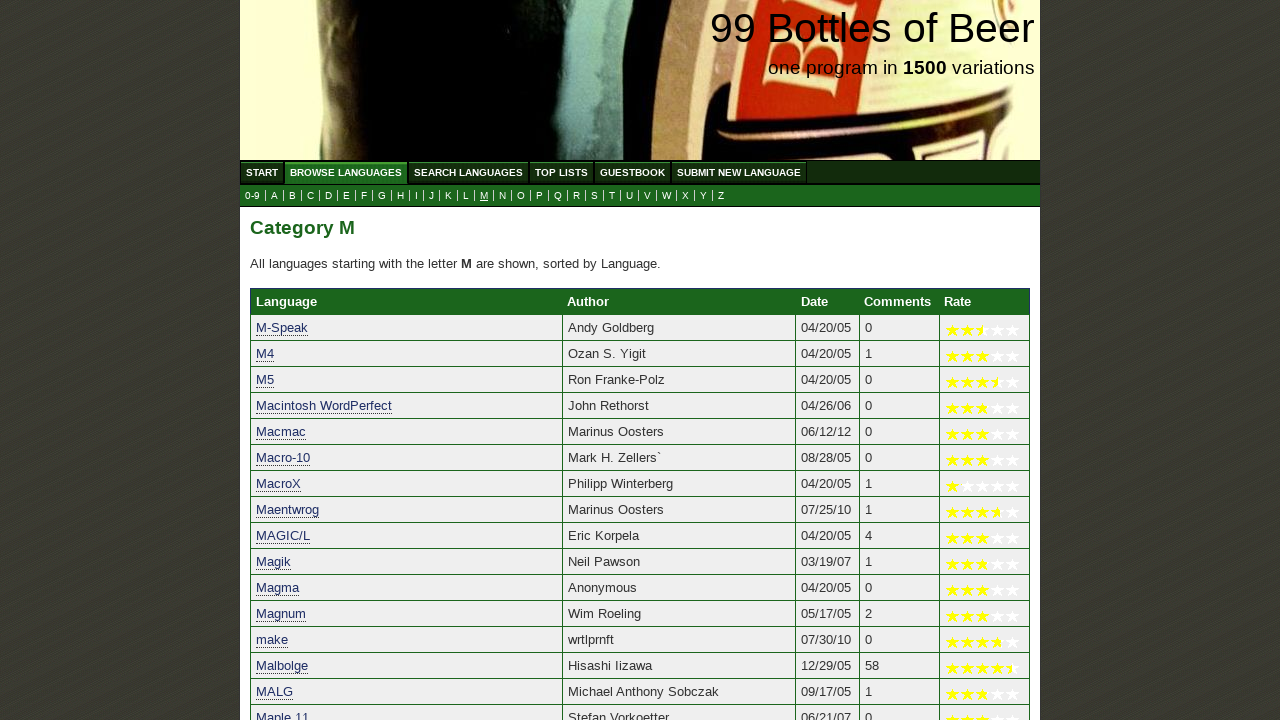

Verified that MySQL is listed as the last language in letter M section
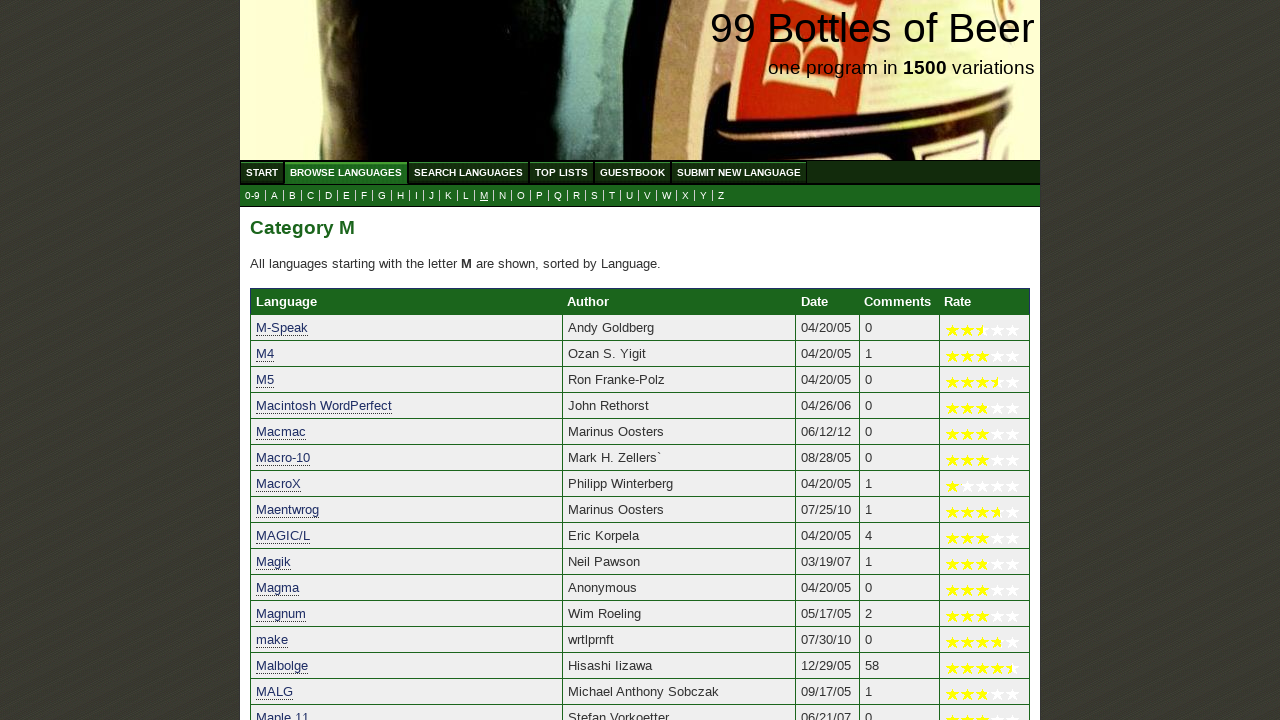

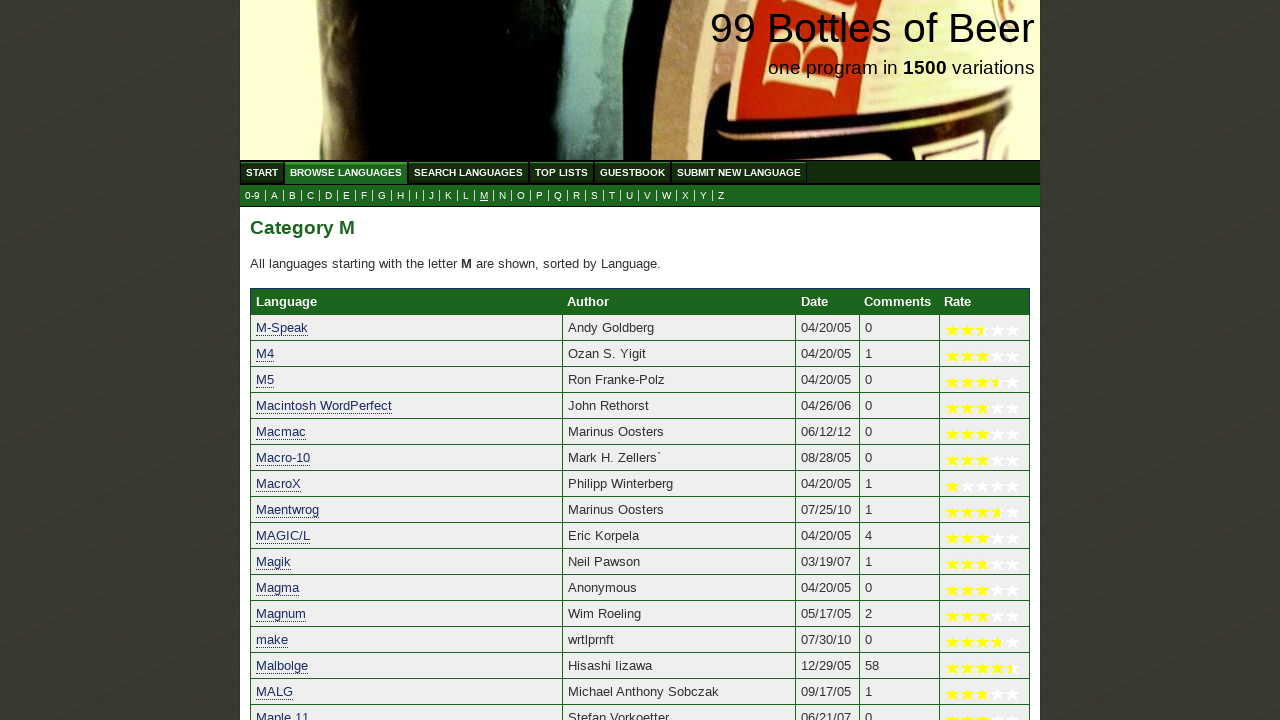